Tests clicking a link that opens a new window, switching to it, verifying content, then switching back to parent window

Starting URL: https://the-internet.herokuapp.com/windows

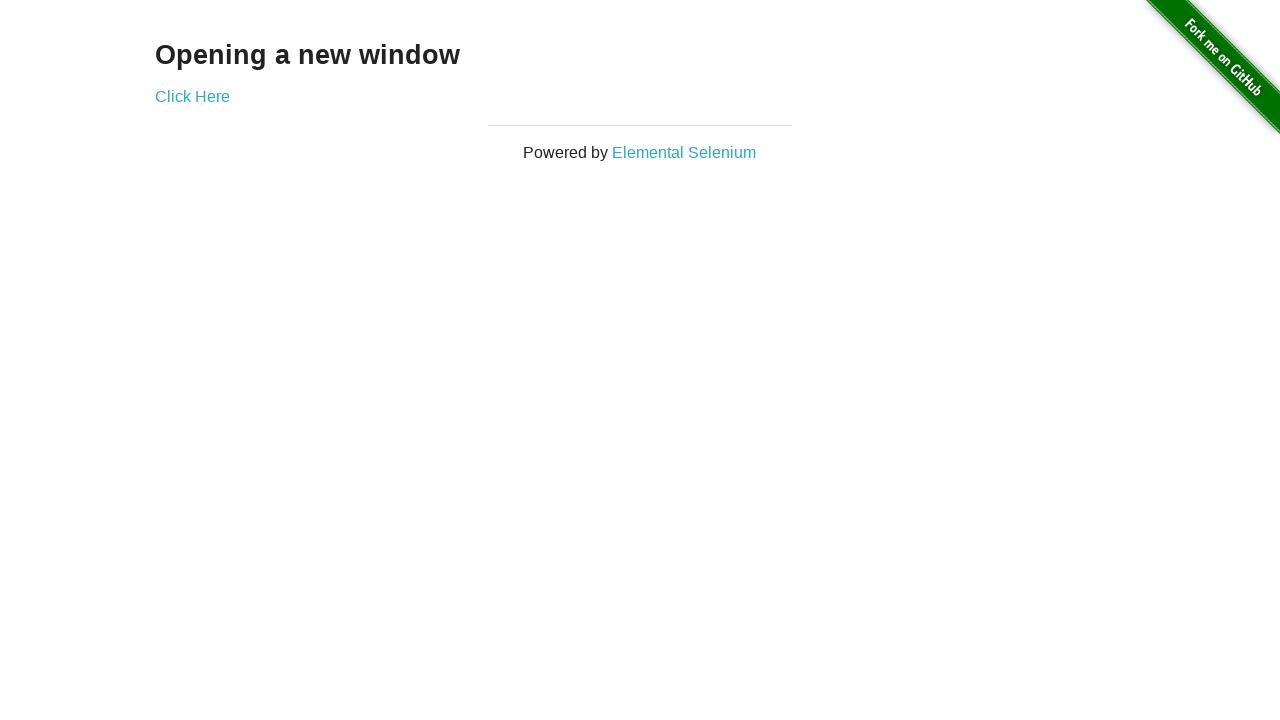

Clicked 'Click Here' link to open new window at (192, 96) on a:has-text('Click Here')
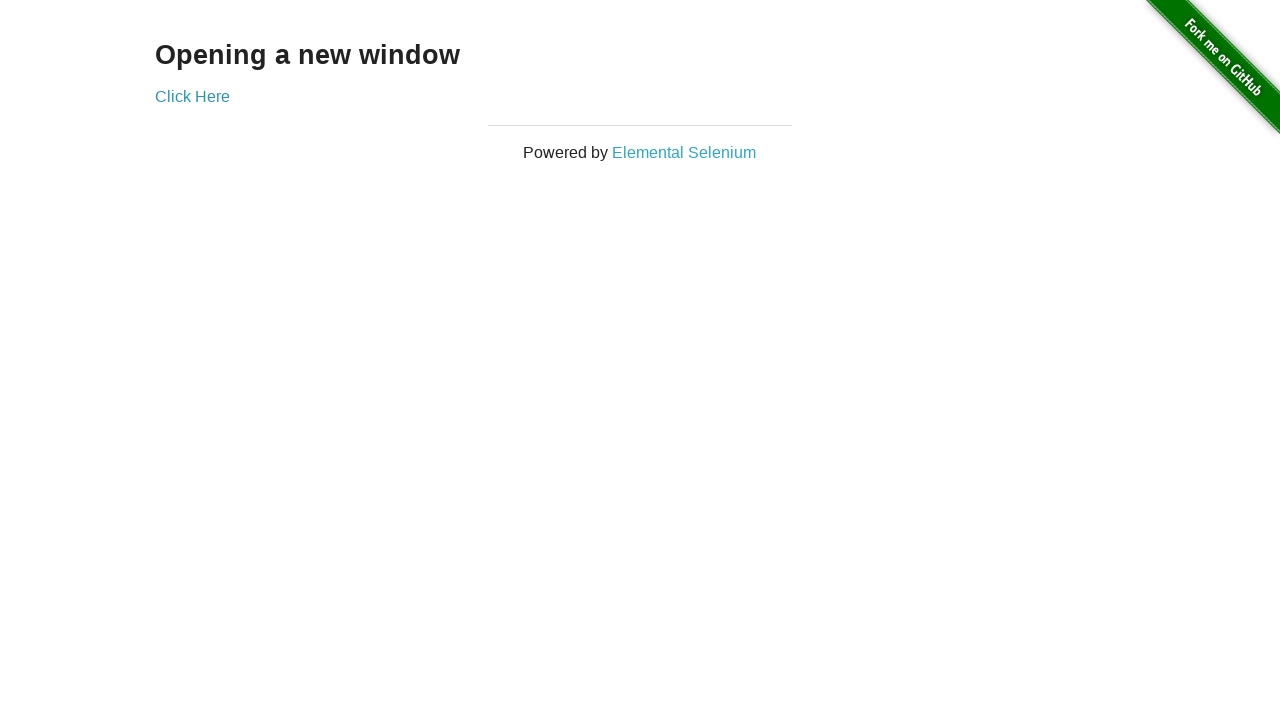

New window opened and captured
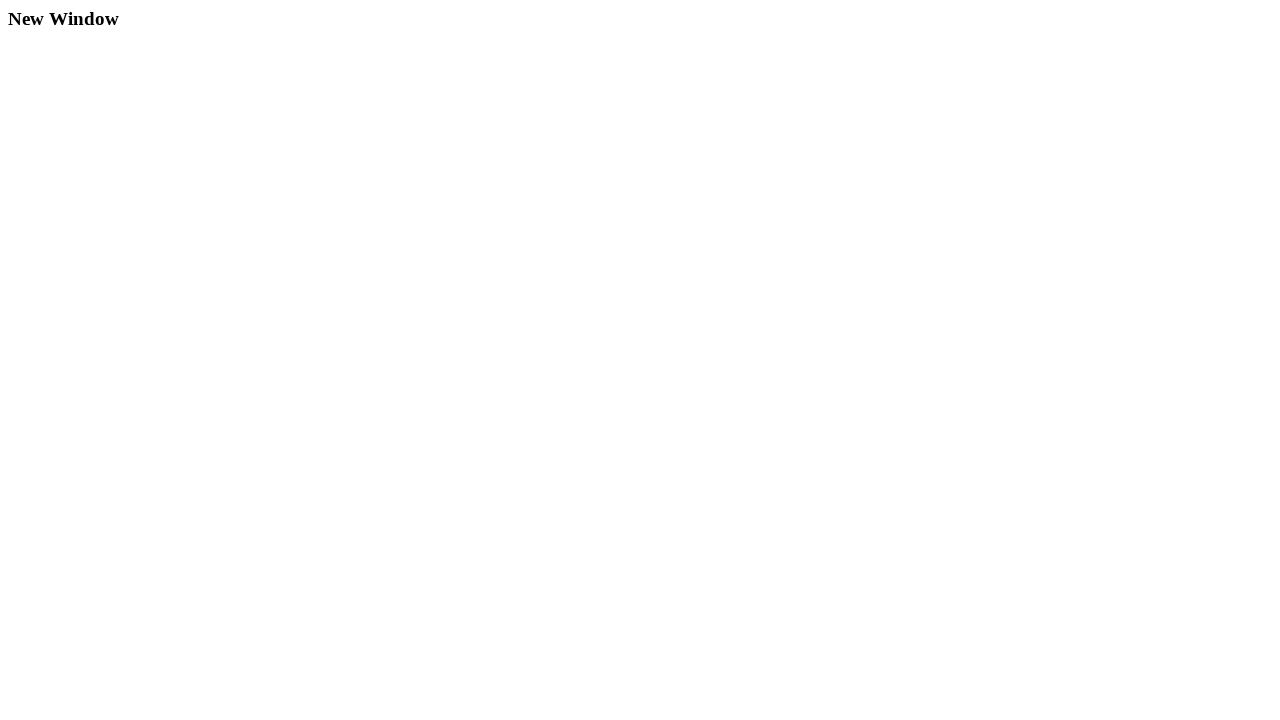

New window page fully loaded (domcontentloaded)
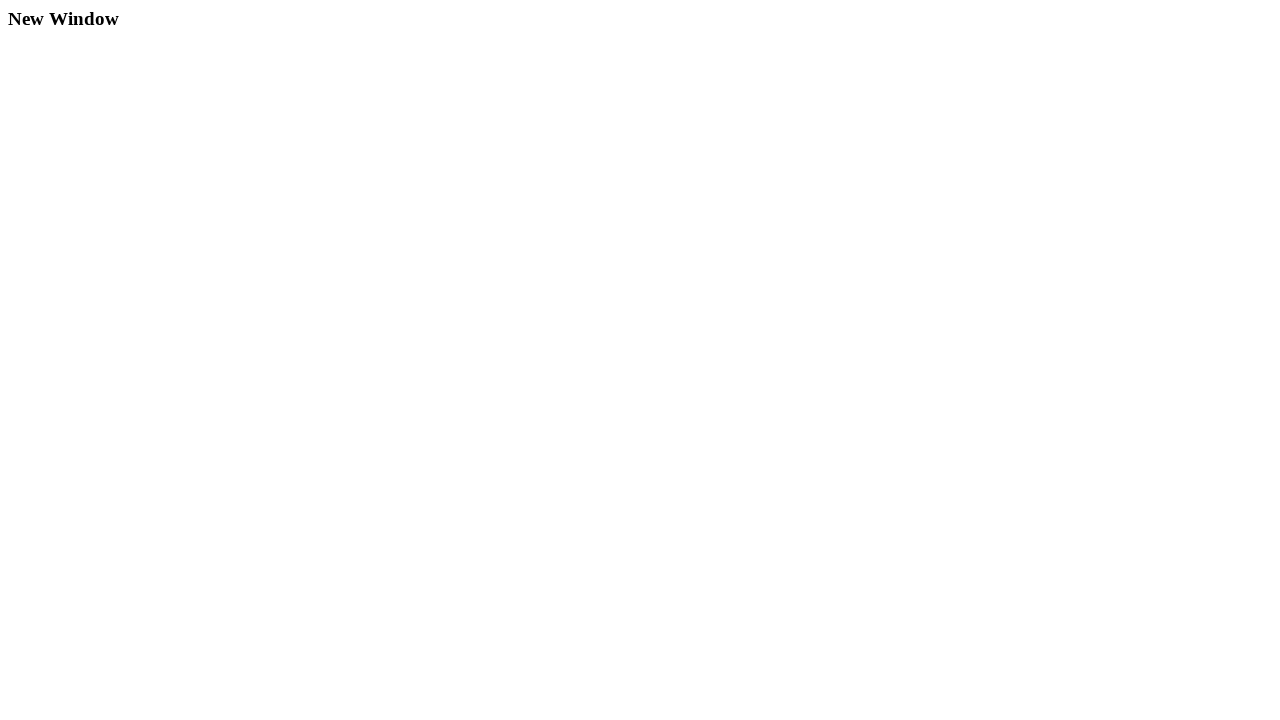

Located 'New Window' heading element
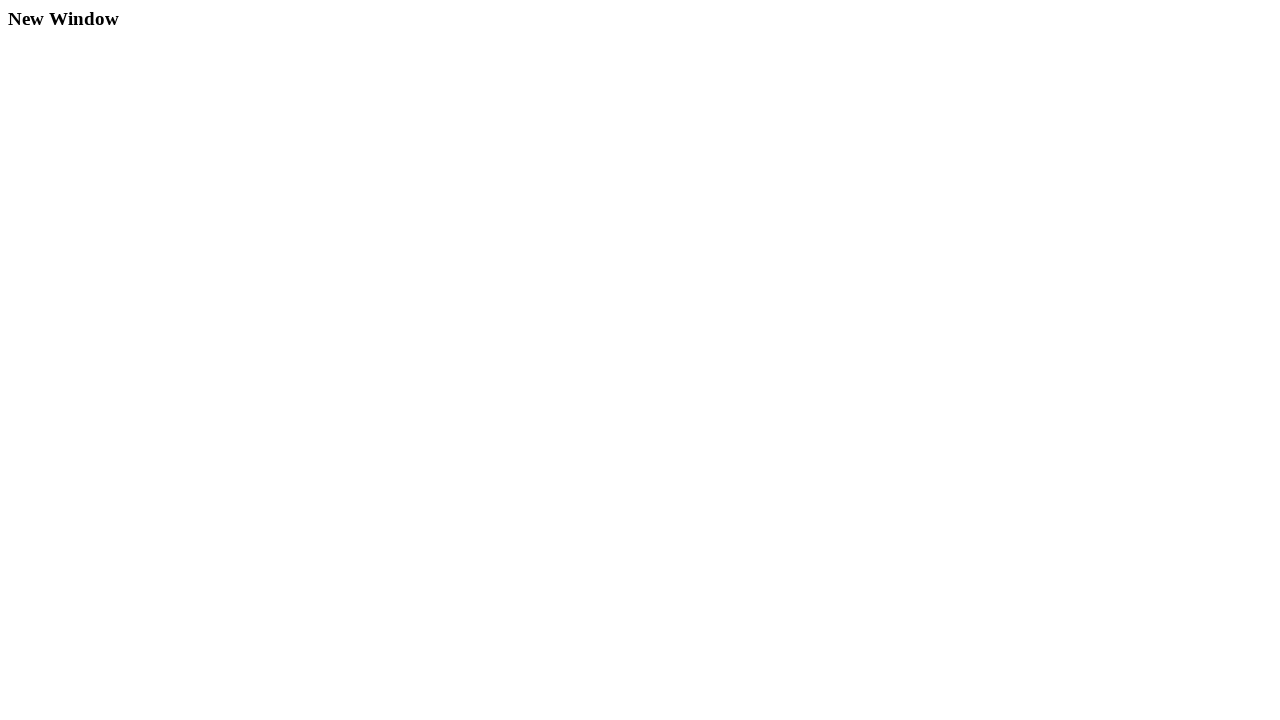

Verified 'New Window' heading is visible
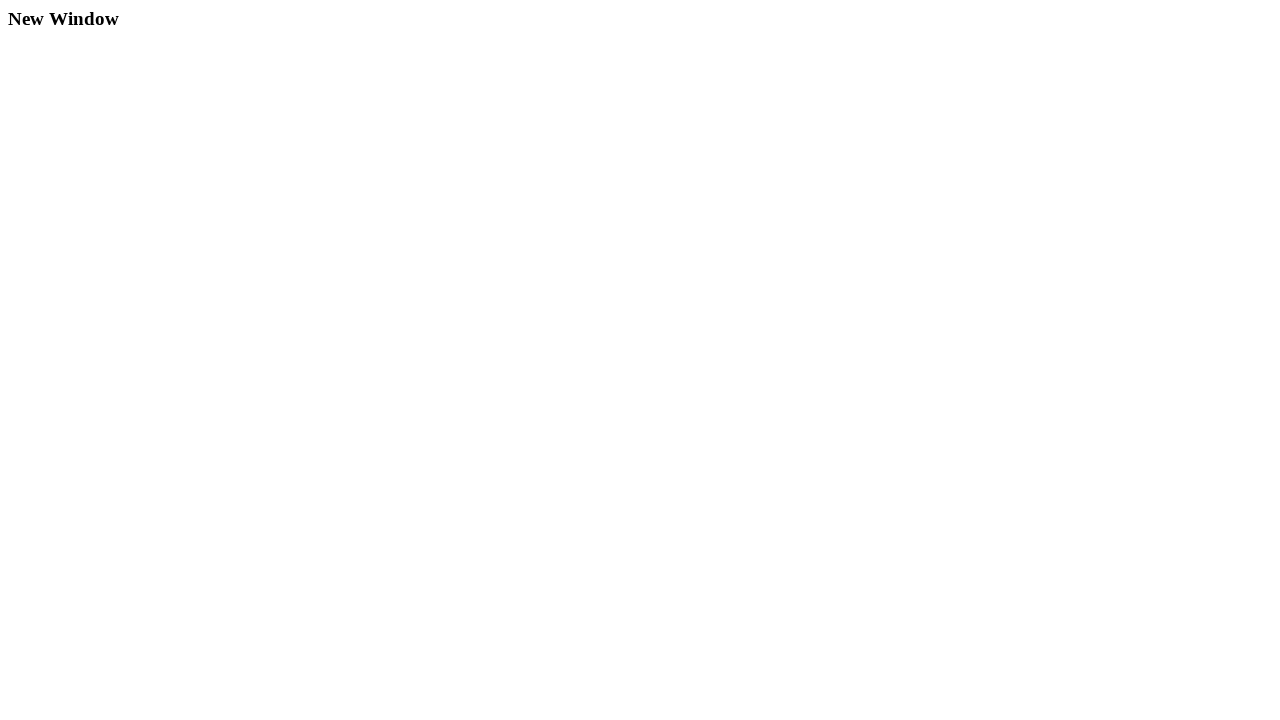

Verified heading text content: 'New Window'
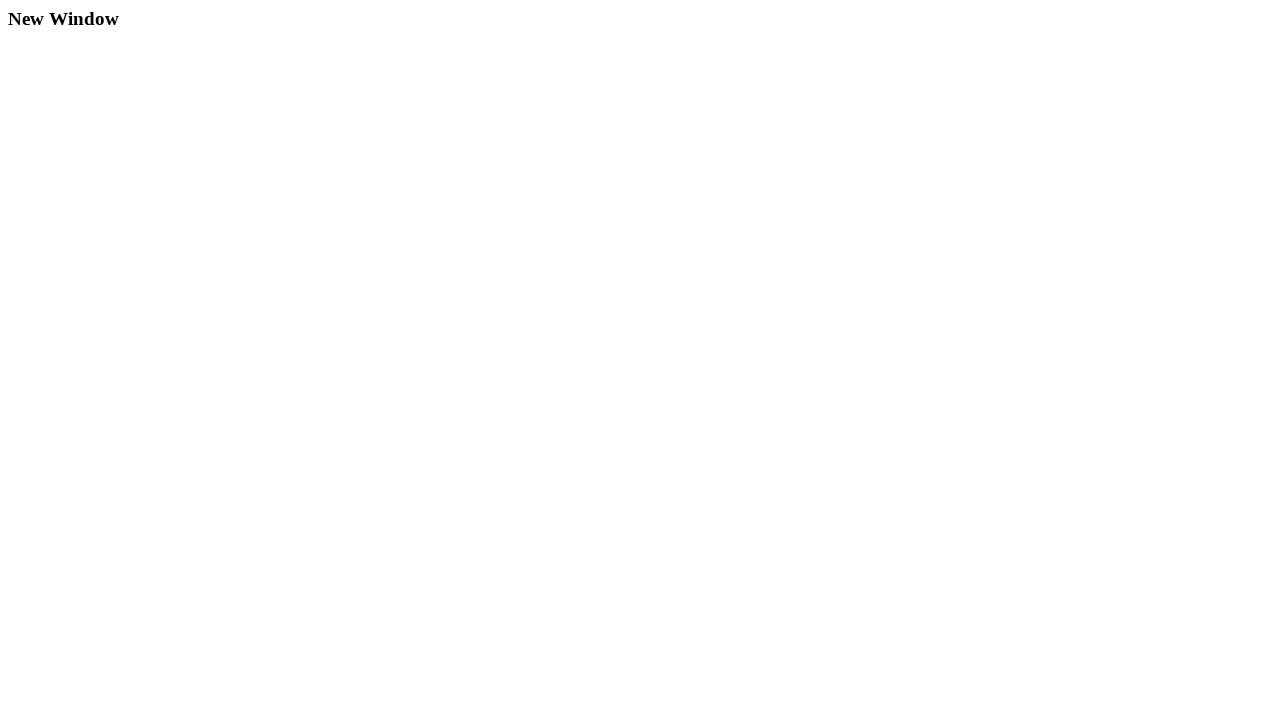

Closed the new window
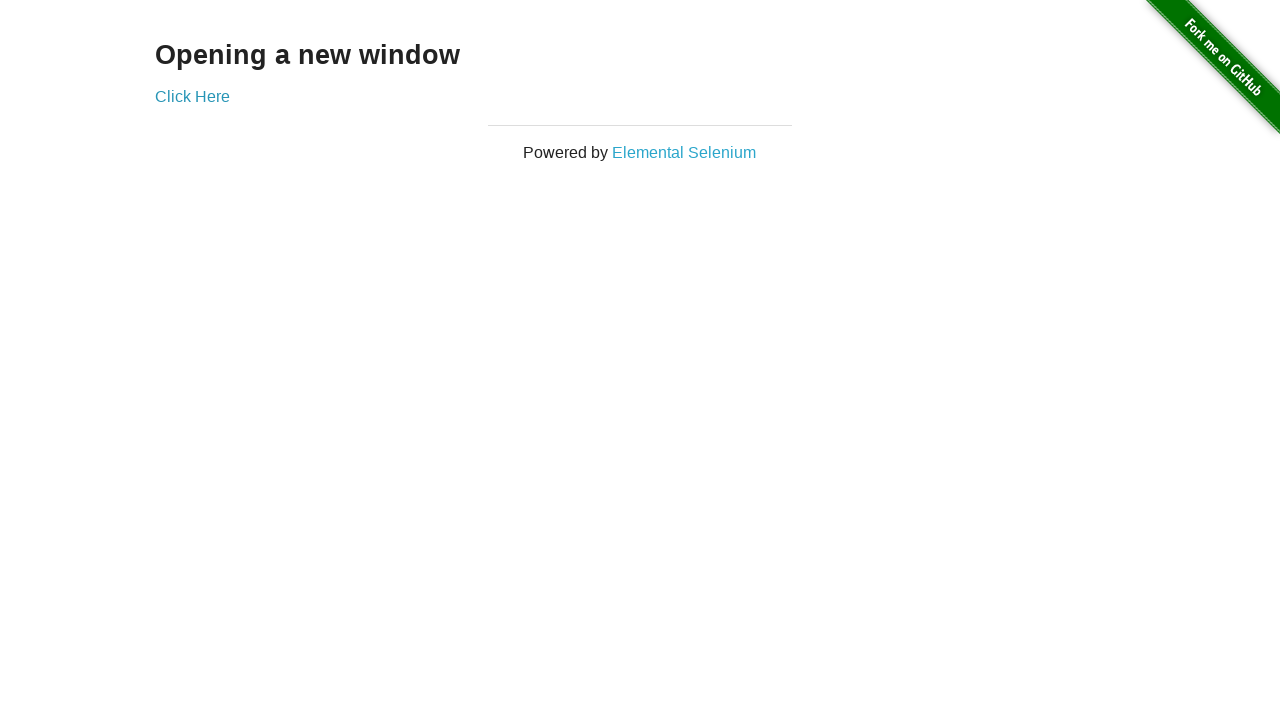

Brought original window back to focus
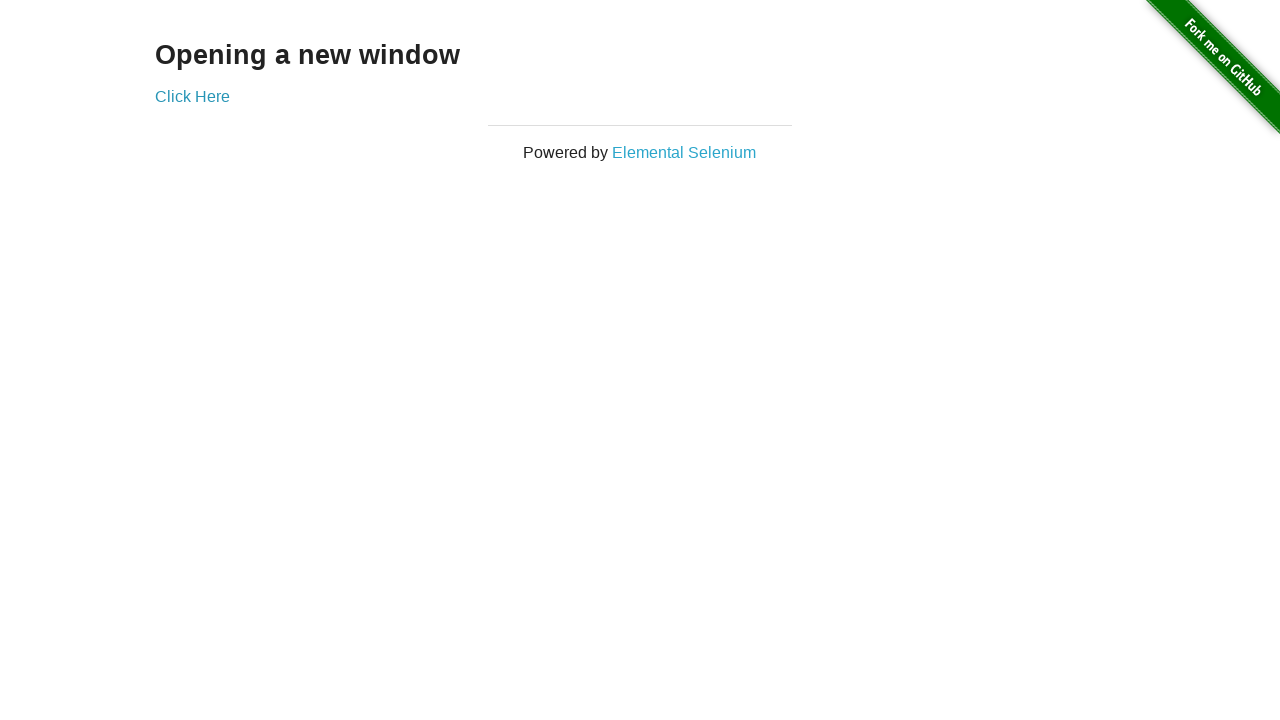

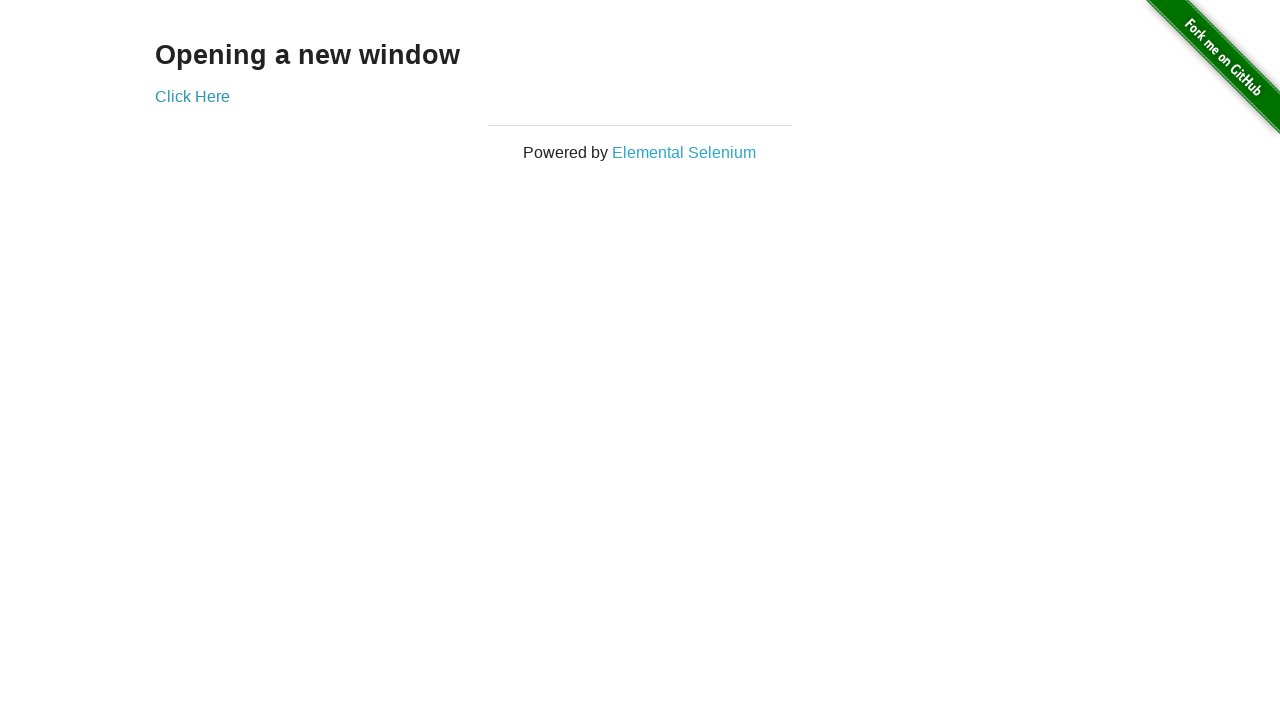